Navigates to Mars news page and waits for news content to load, verifying the page structure contains news items

Starting URL: https://data-class-mars.s3.amazonaws.com/Mars/index.html

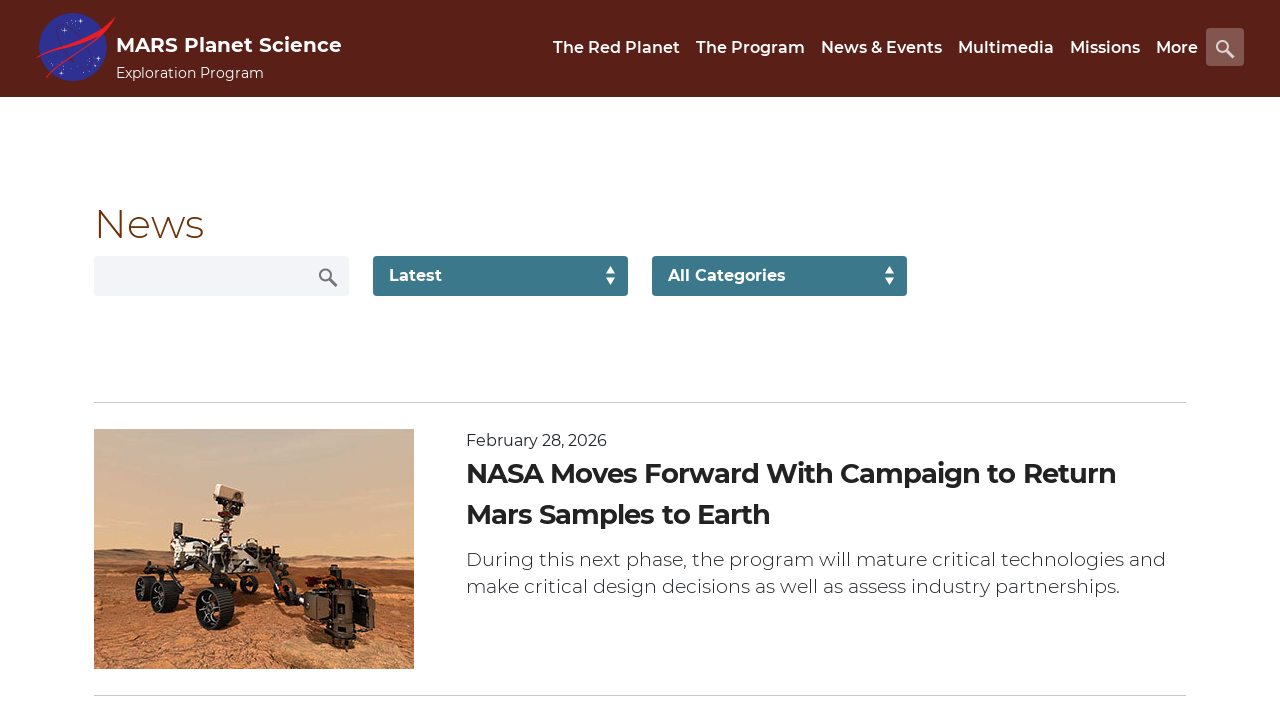

Navigated to Mars news page
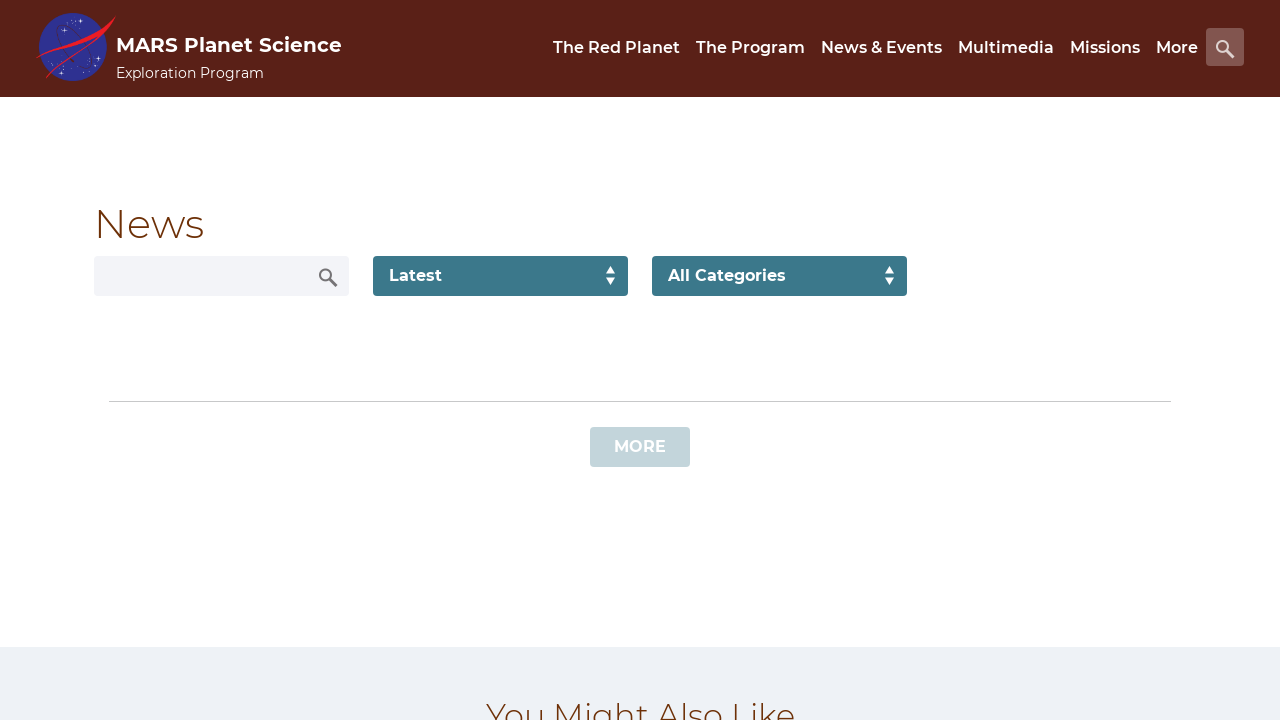

News list text content loaded
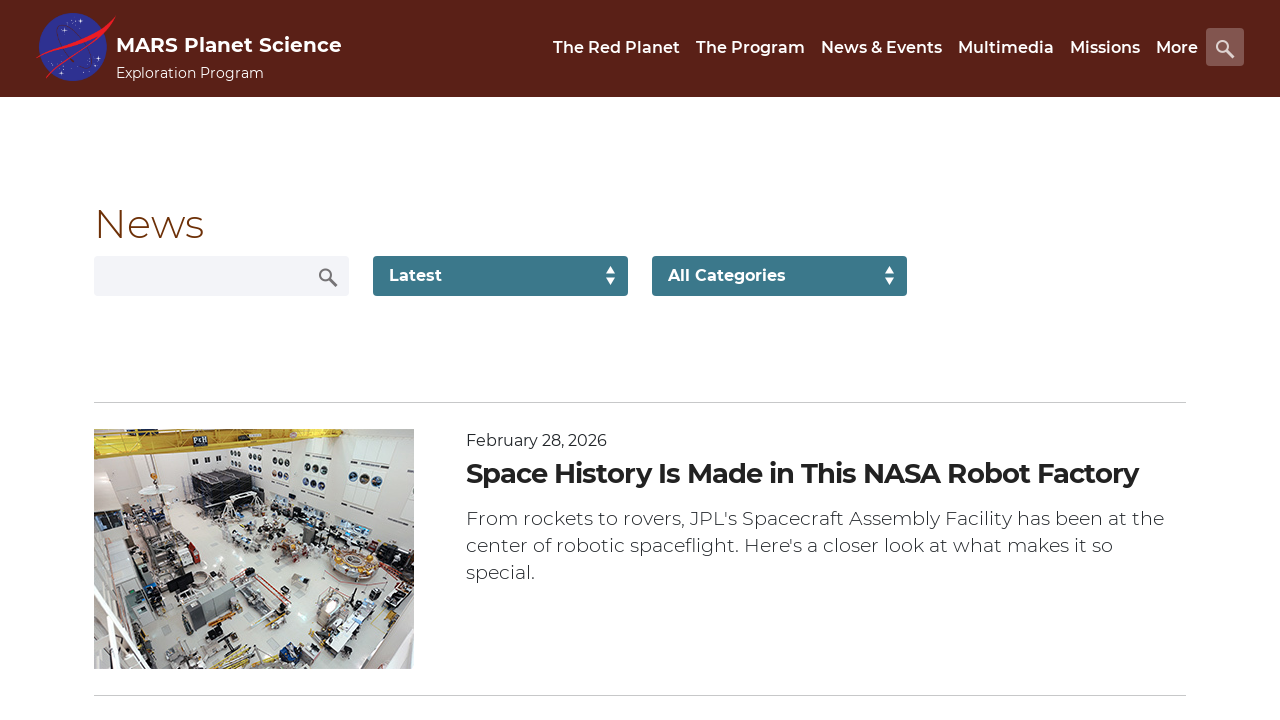

News title element is present
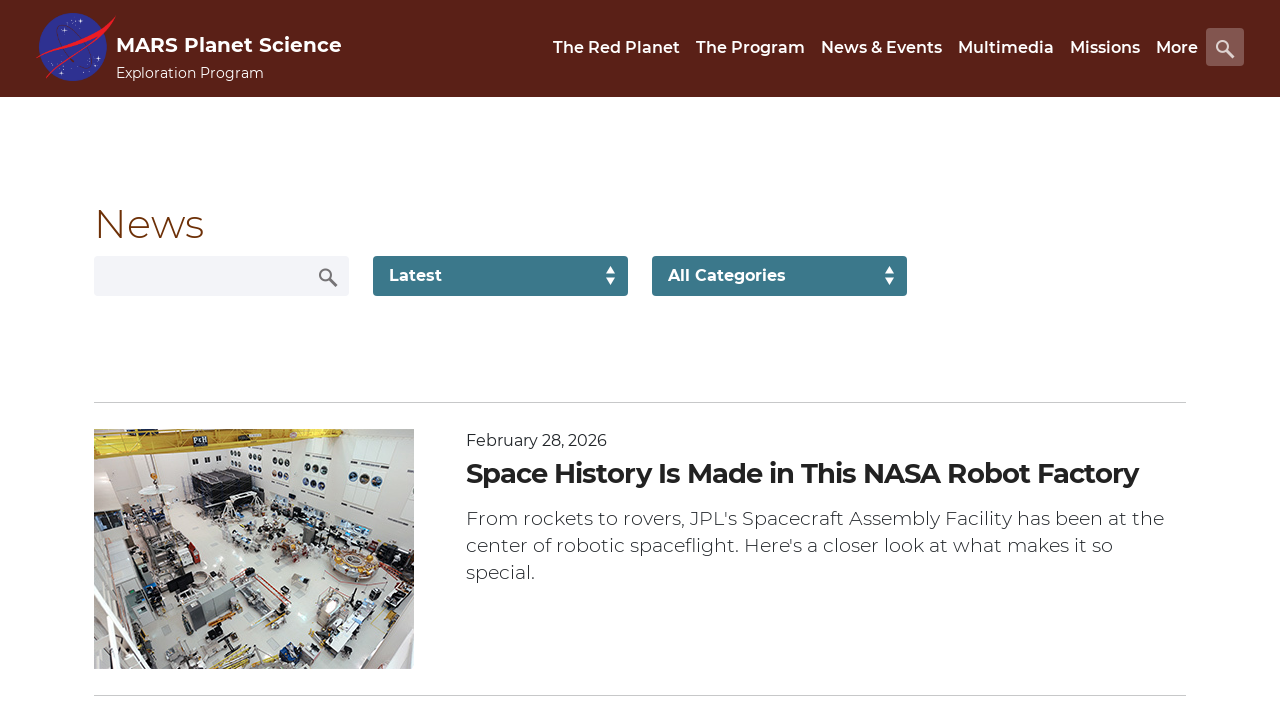

Article teaser body element is present
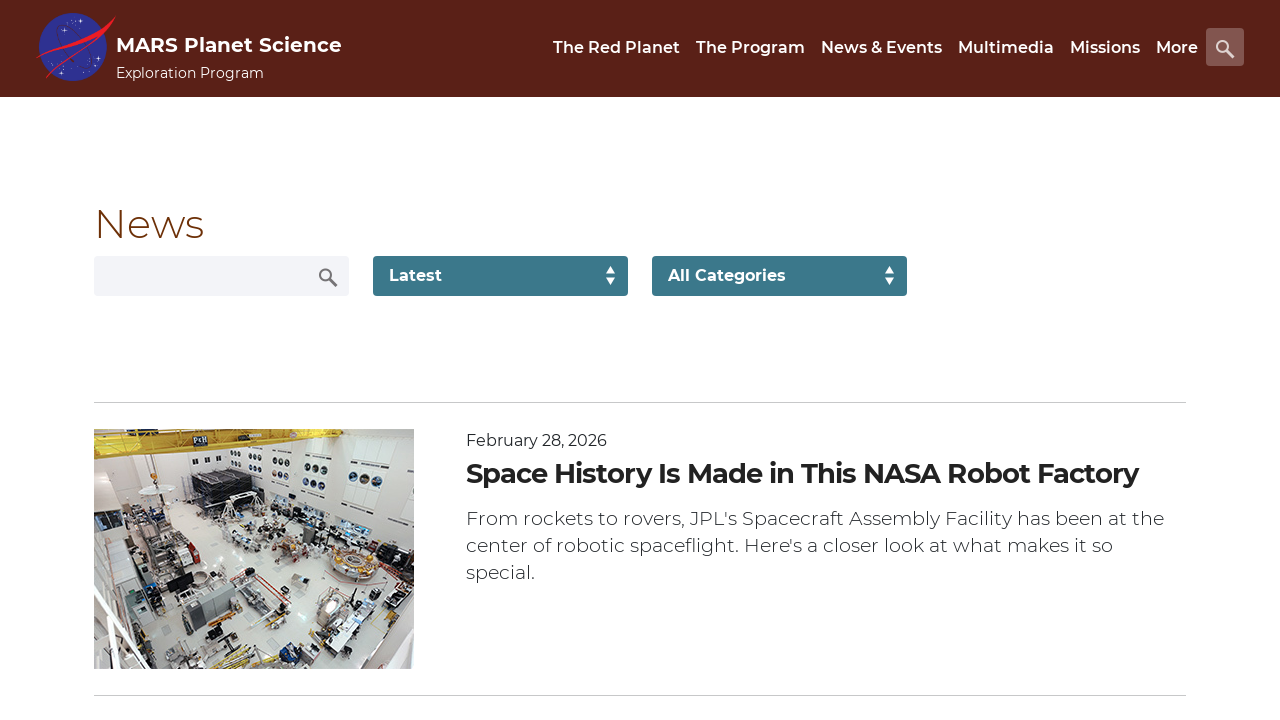

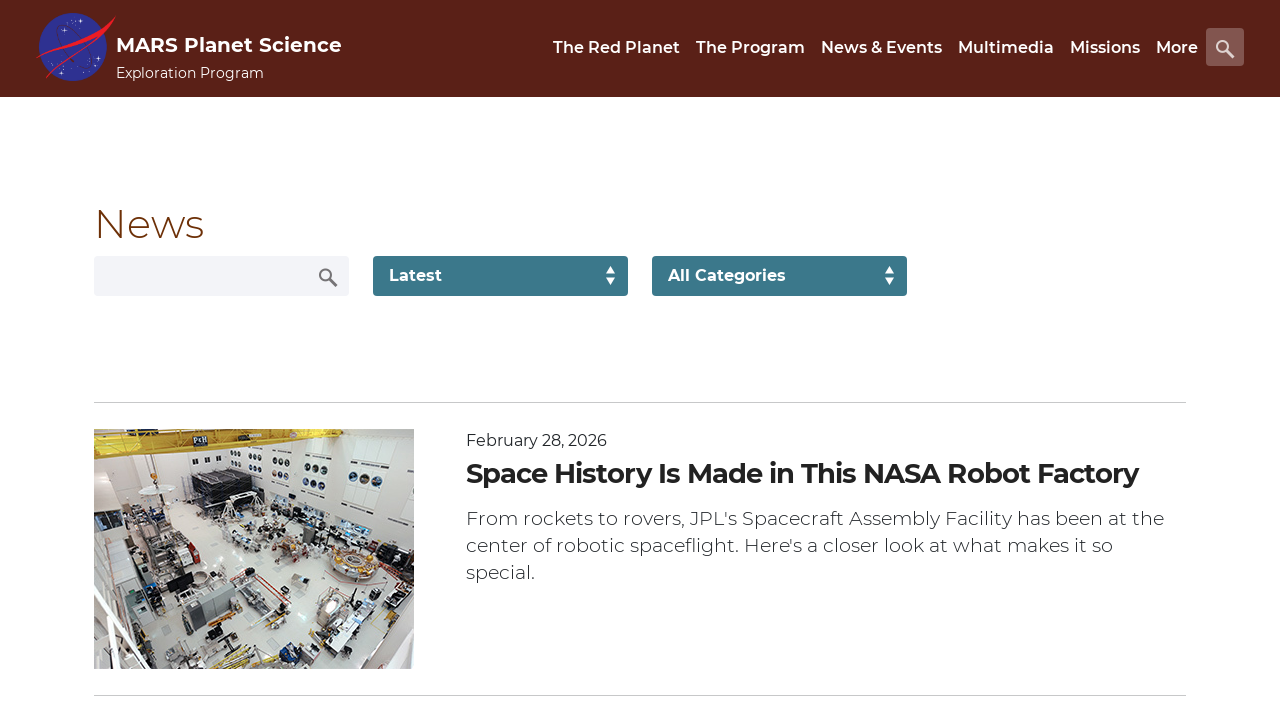